Tests a simple form by filling in first name, last name, city, and country fields, then submitting the form by clicking the submit button.

Starting URL: http://suninjuly.github.io/simple_form_find_task.html

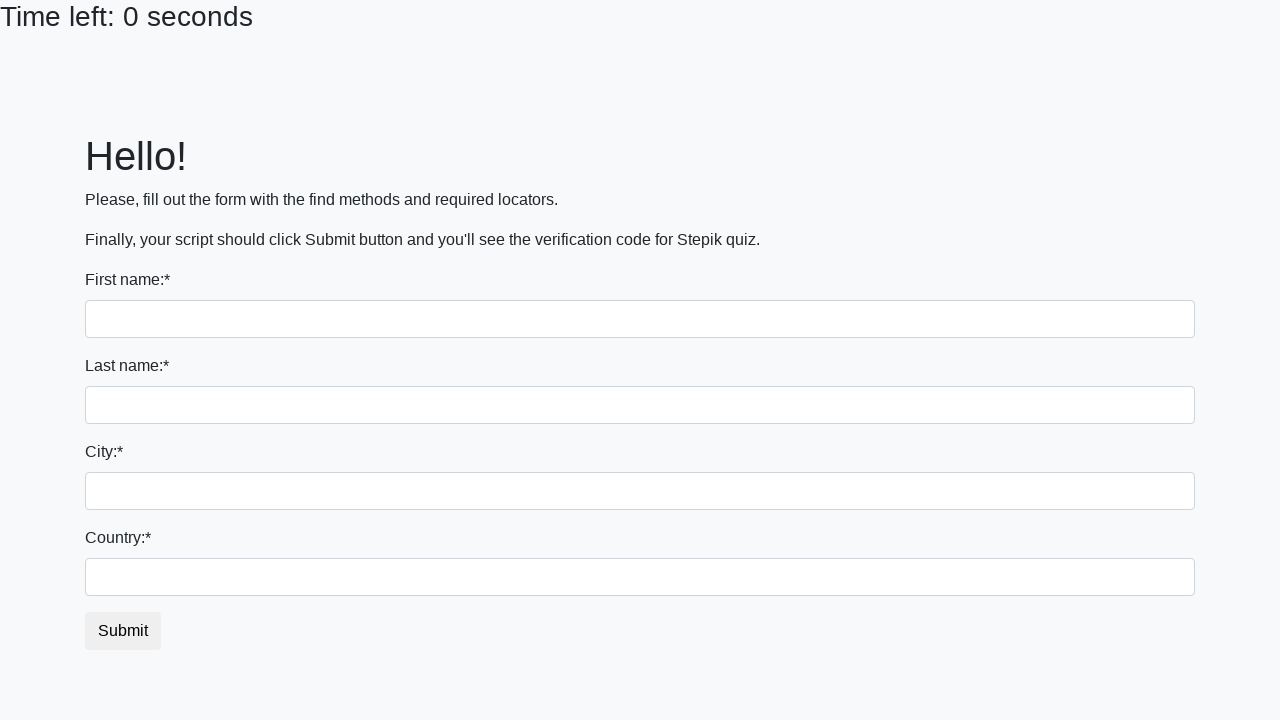

Filled first name field with 'Ivan' on input
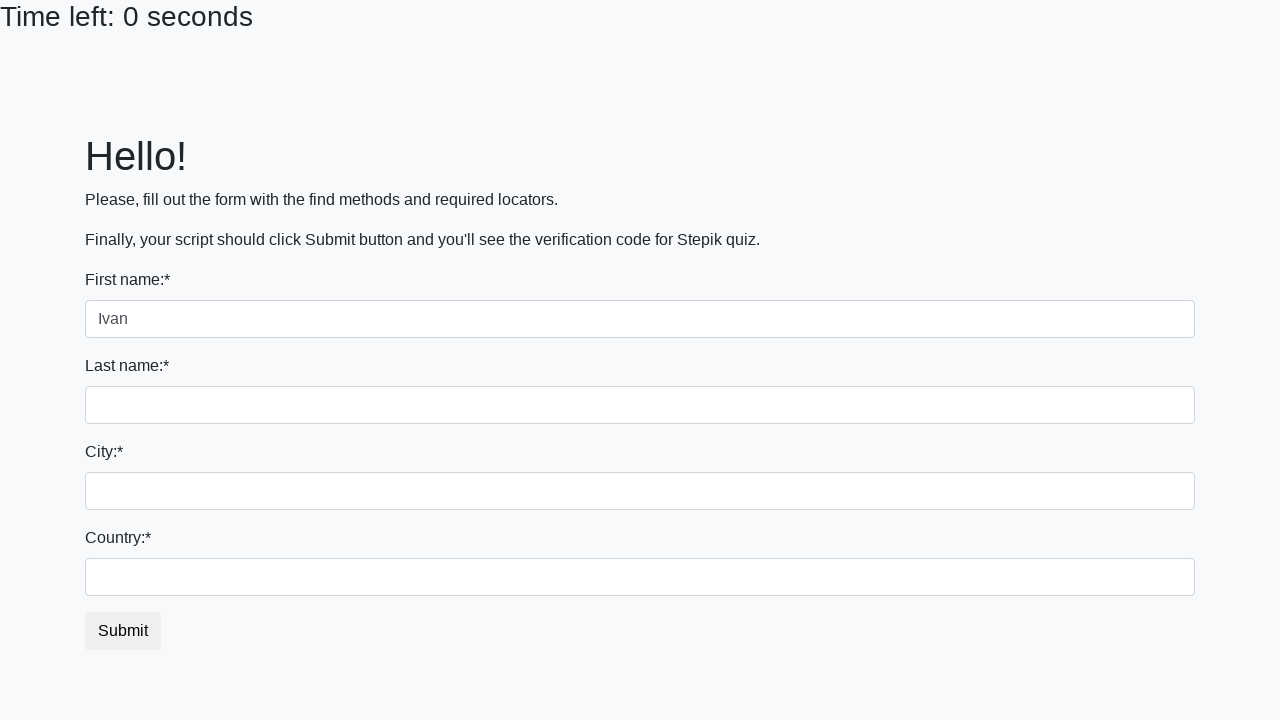

Filled last name field with 'Petrov' on input[name='last_name']
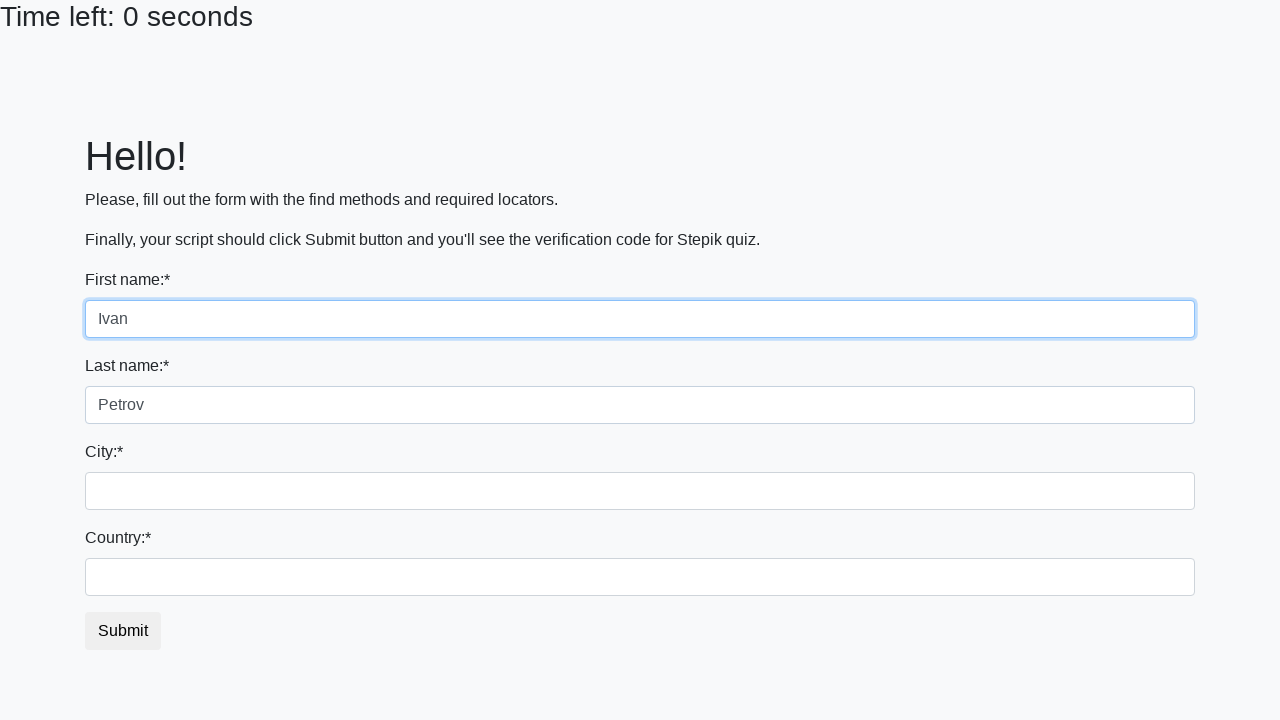

Filled city field with 'Smolensk' on input.city
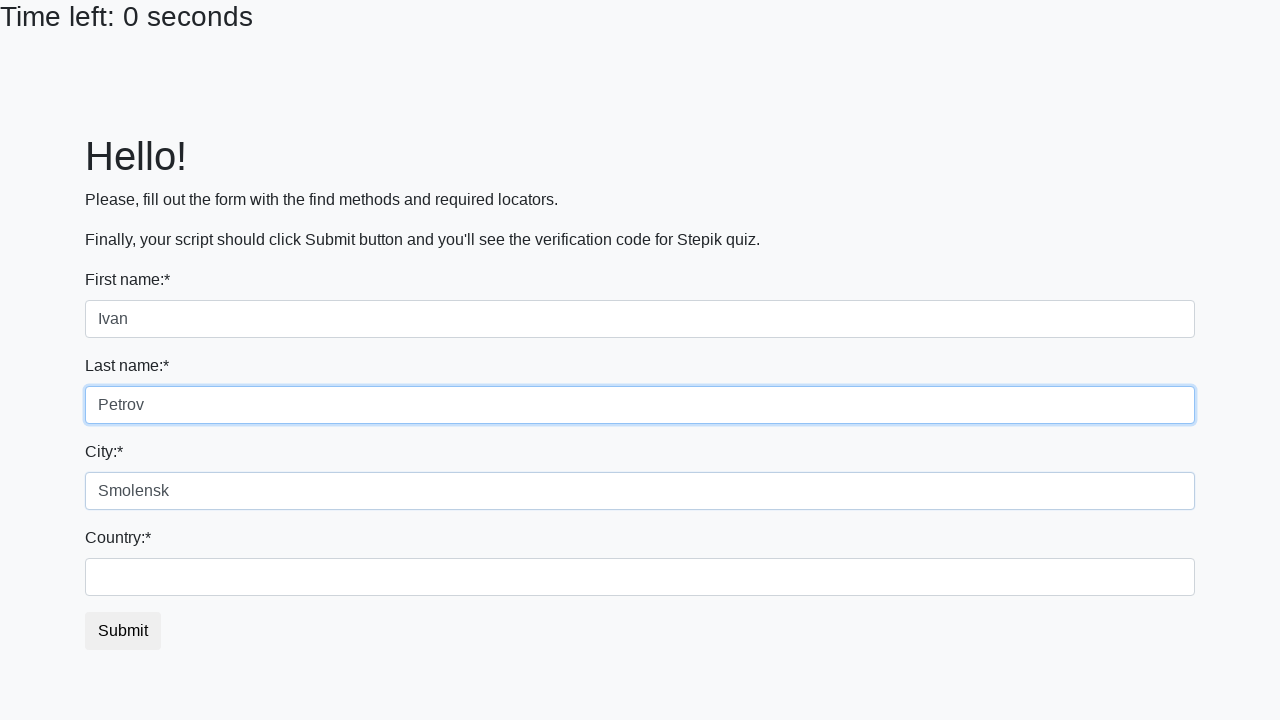

Filled country field with 'Russia' on #country
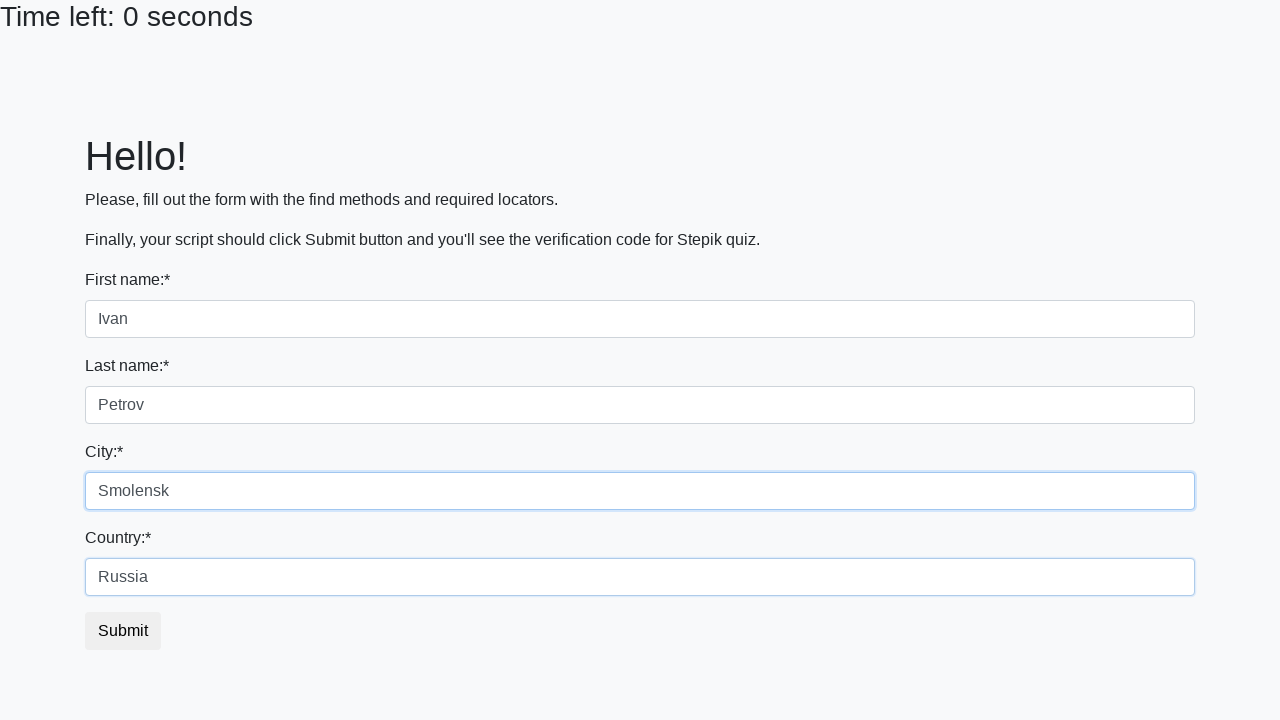

Clicked submit button to submit the form at (123, 631) on button.btn
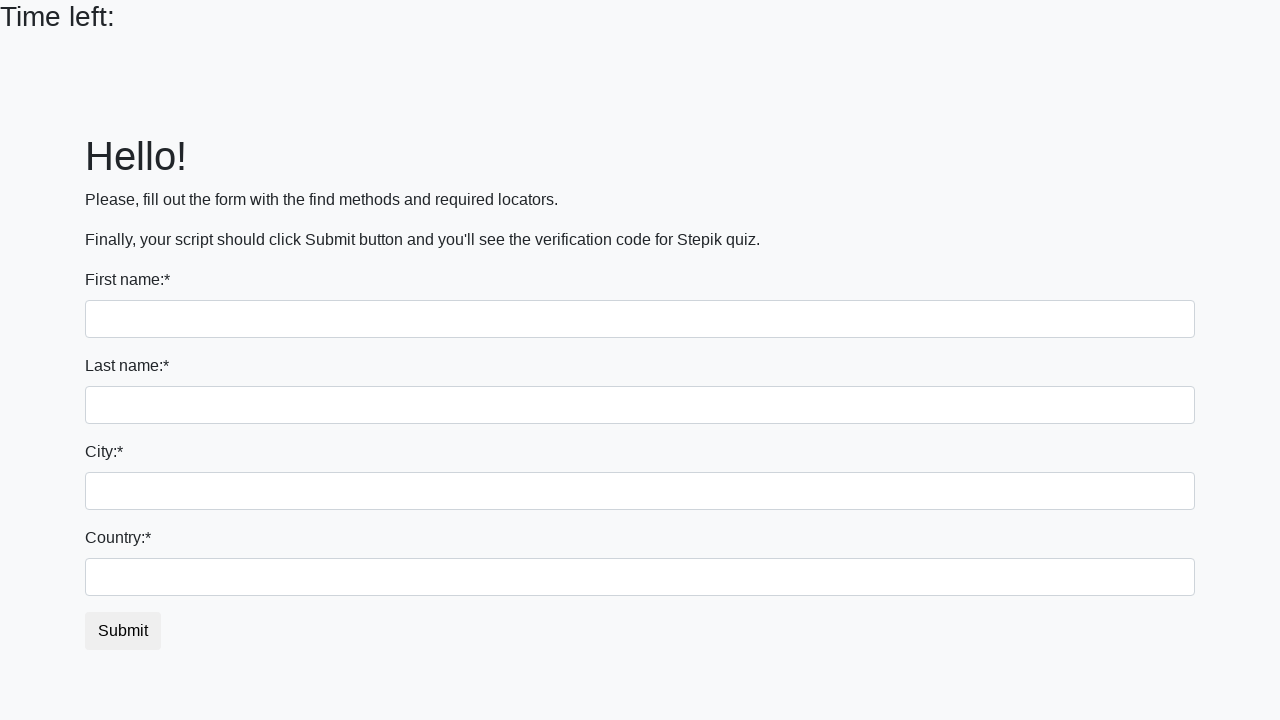

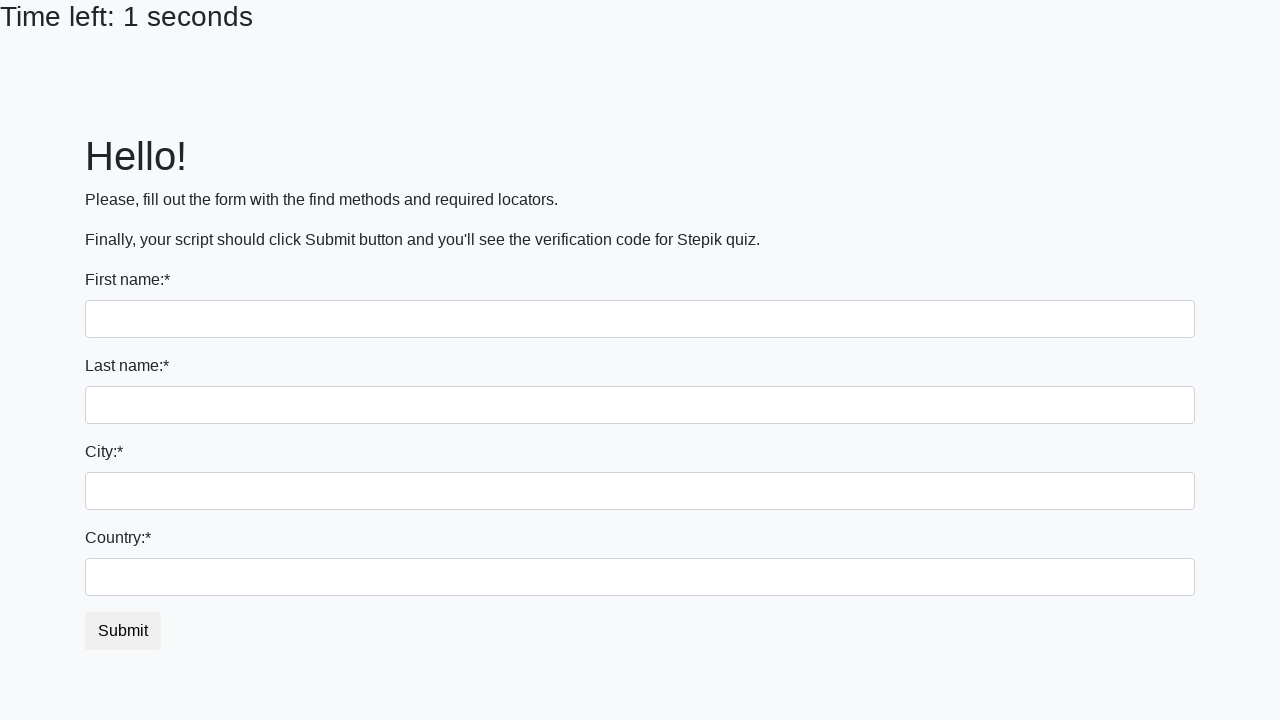